Tests basic browser navigation by visiting a homepage, navigating to a practice page, going back to the previous page, and refreshing the page.

Starting URL: https://rahulshettyacademy.com/

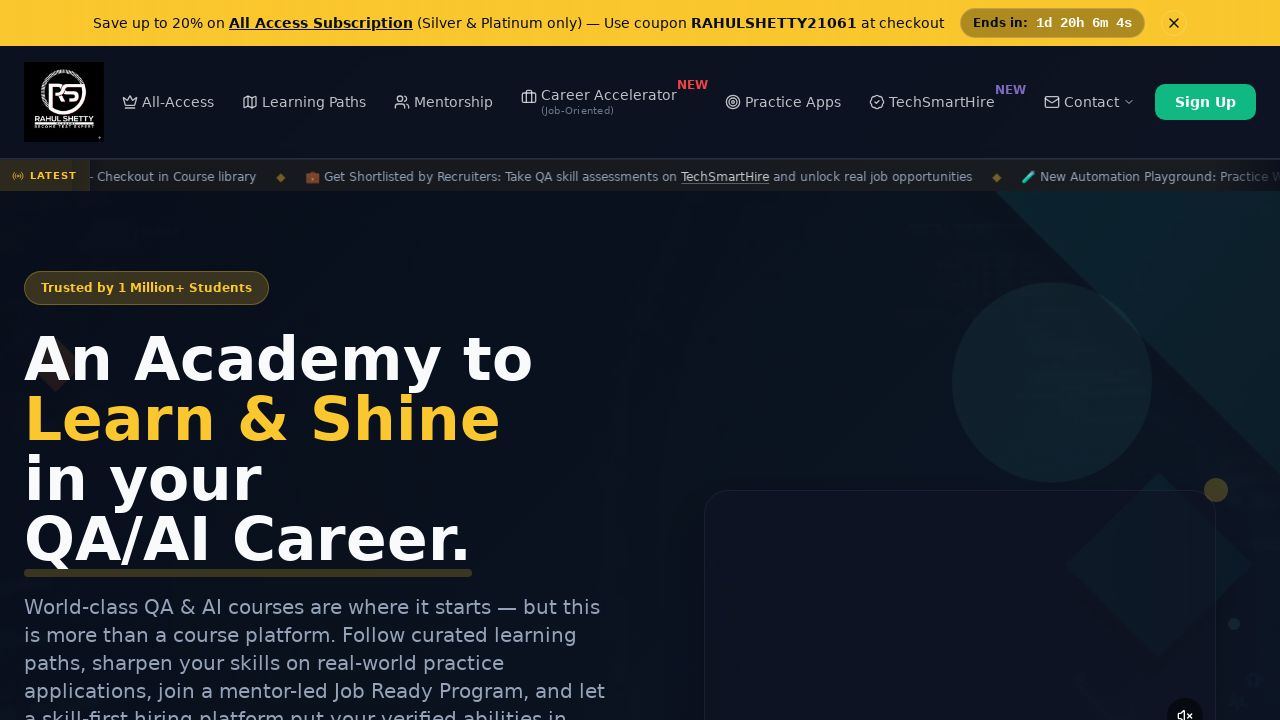

Retrieved page title from homepage
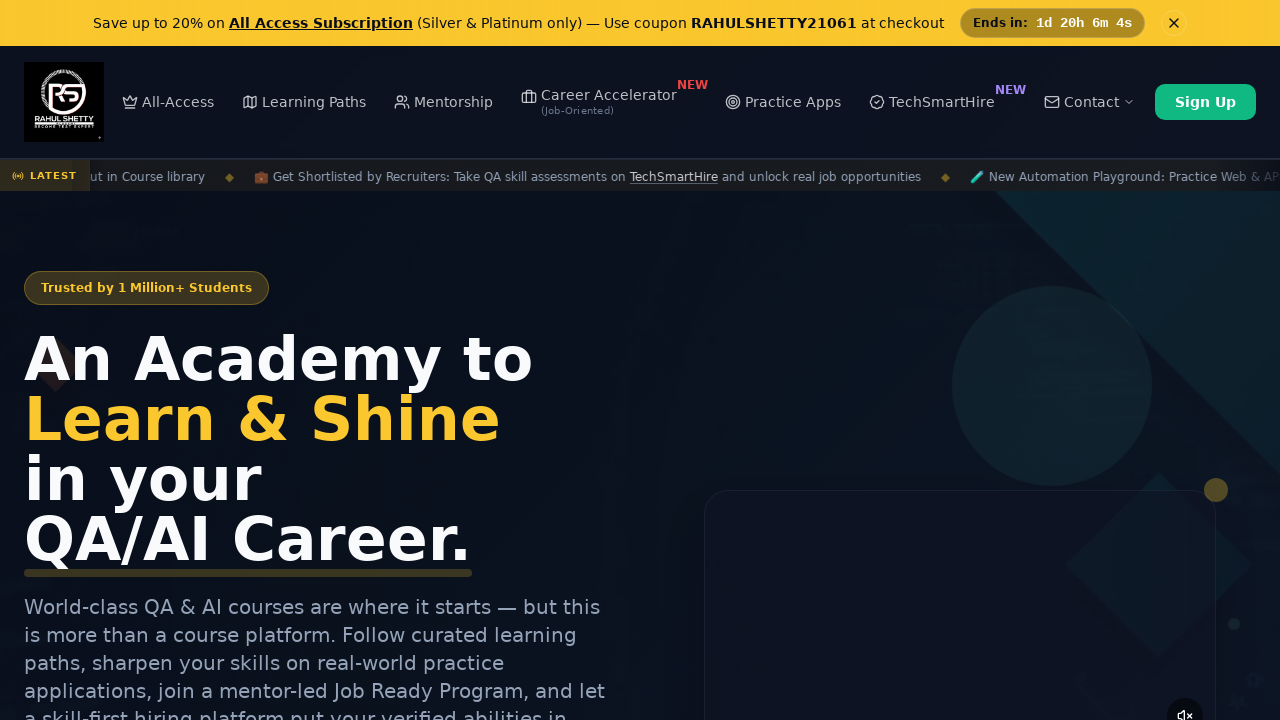

Retrieved current URL from homepage
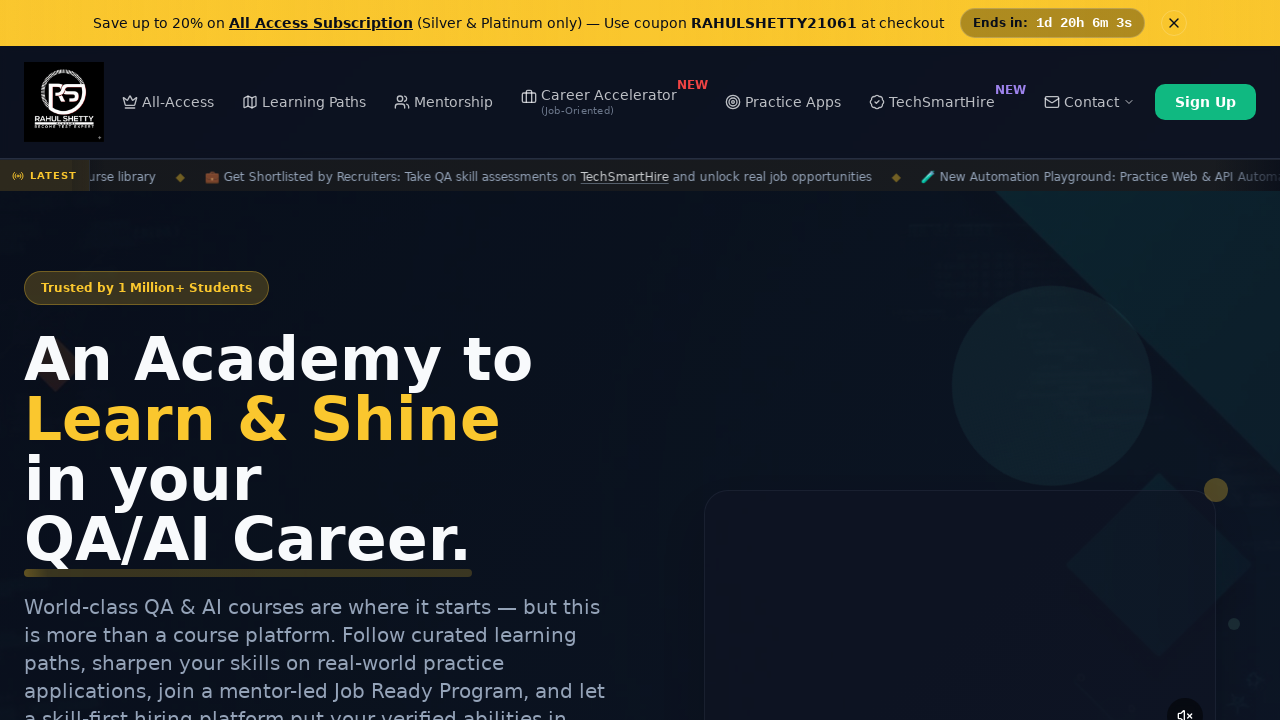

Navigated to Automation Practice page
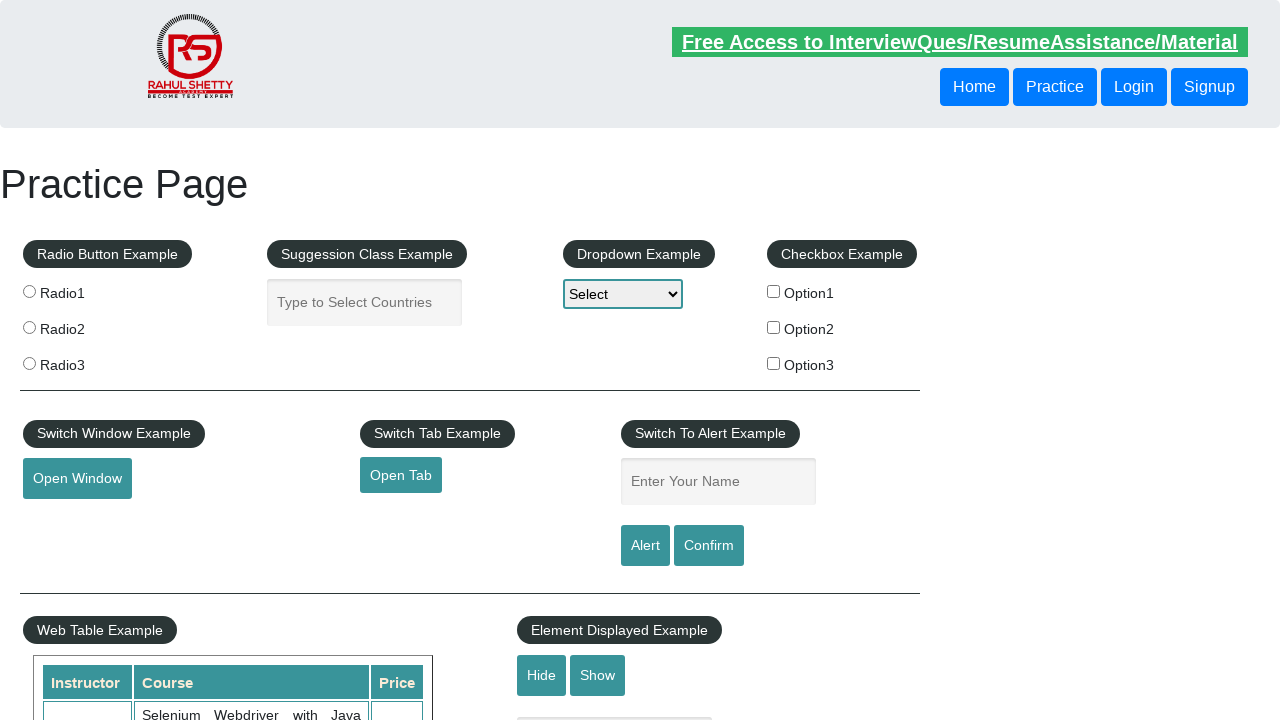

Navigated back to homepage
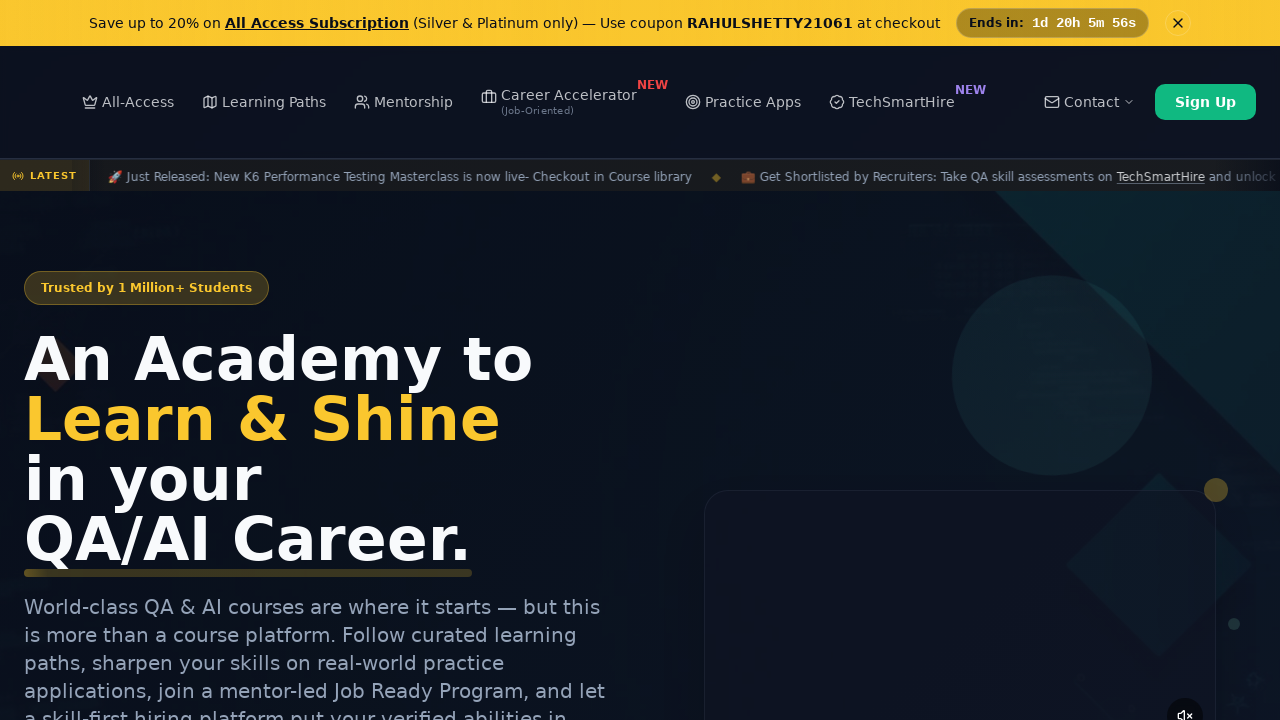

Refreshed the current page
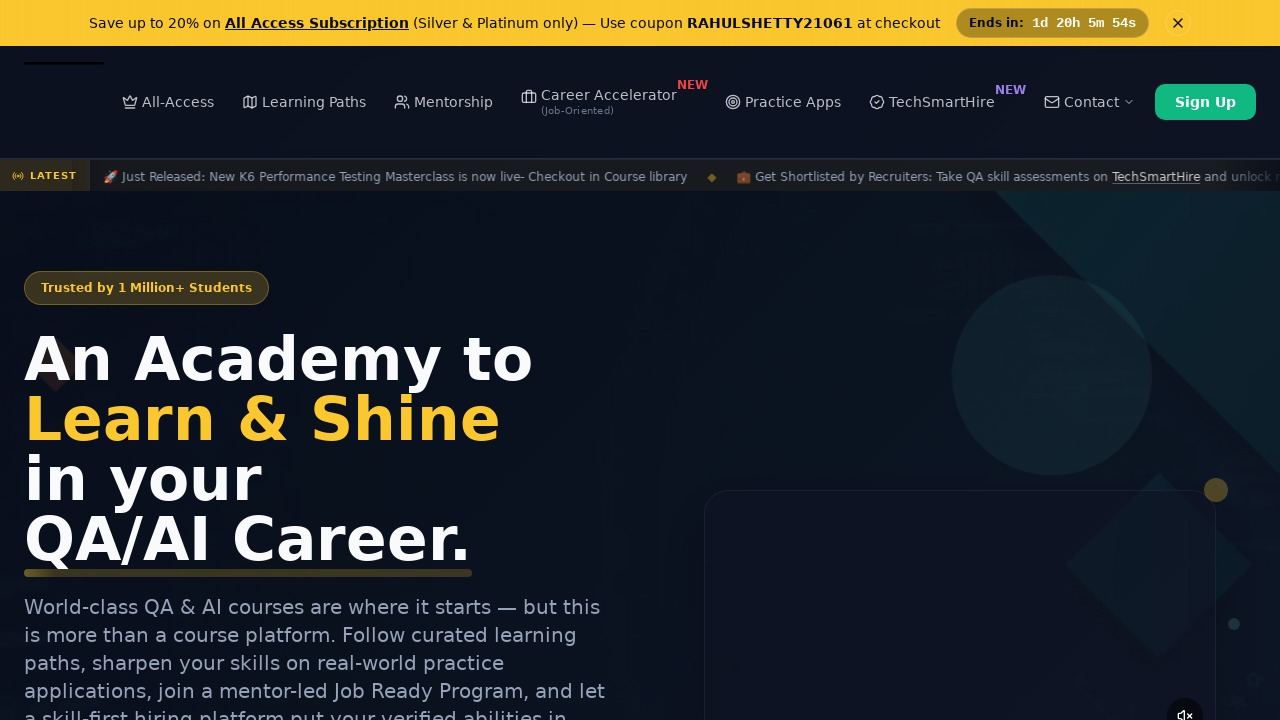

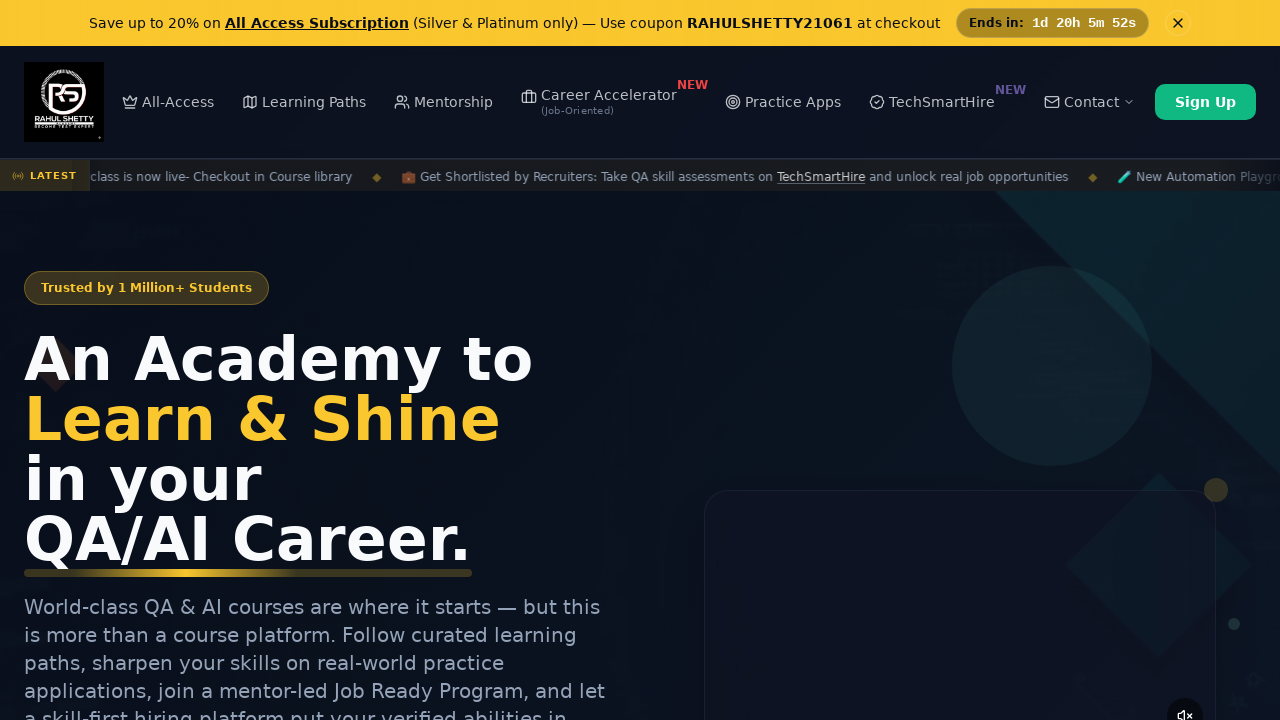